Tests handling of a JavaScript prompt dialog by clicking a button that triggers a prompt, entering text, and verifying the entered value is displayed.

Starting URL: https://the-internet.herokuapp.com/javascript_alerts

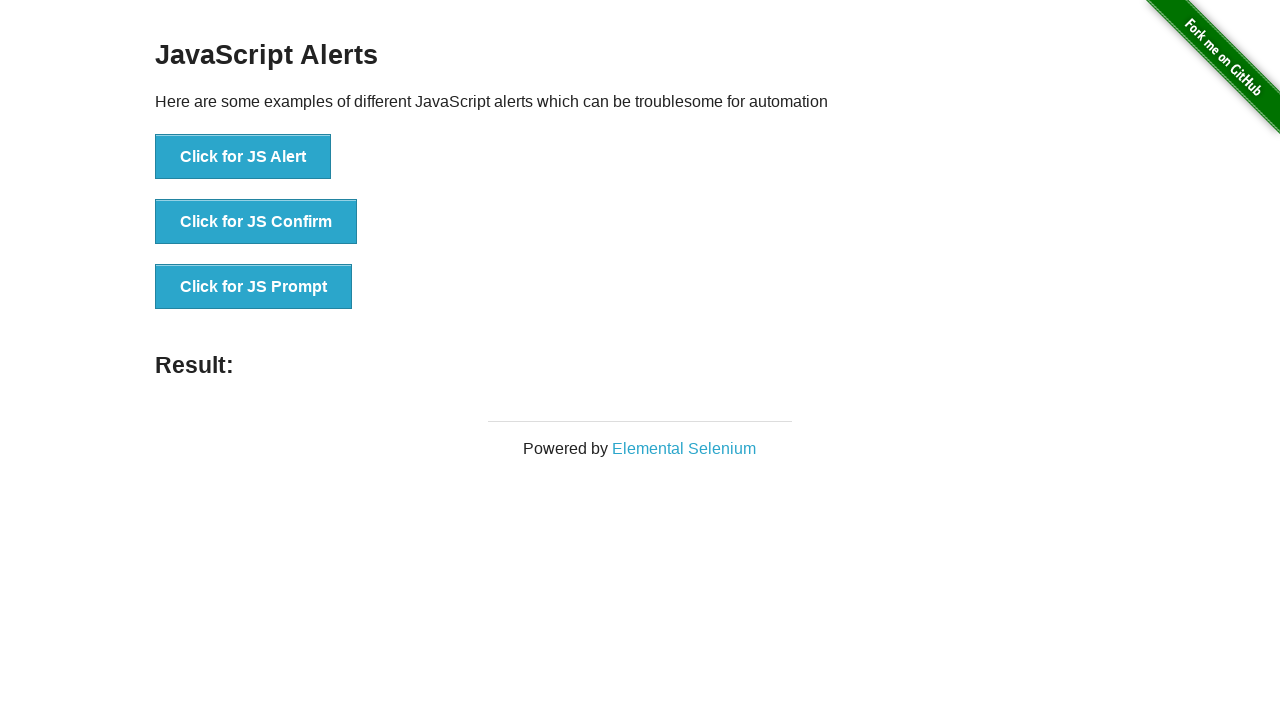

Set up dialog handler for prompt dialog
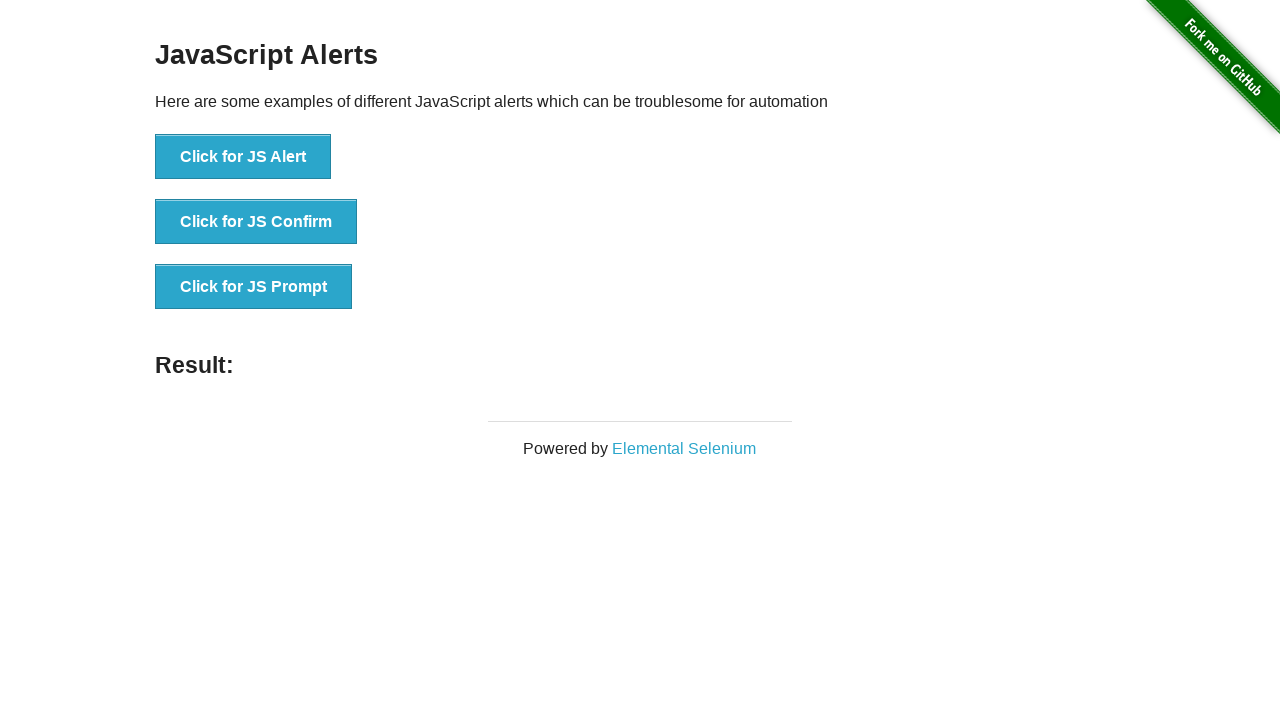

Clicked button to trigger prompt dialog at (254, 287) on [onclick="jsPrompt()"]
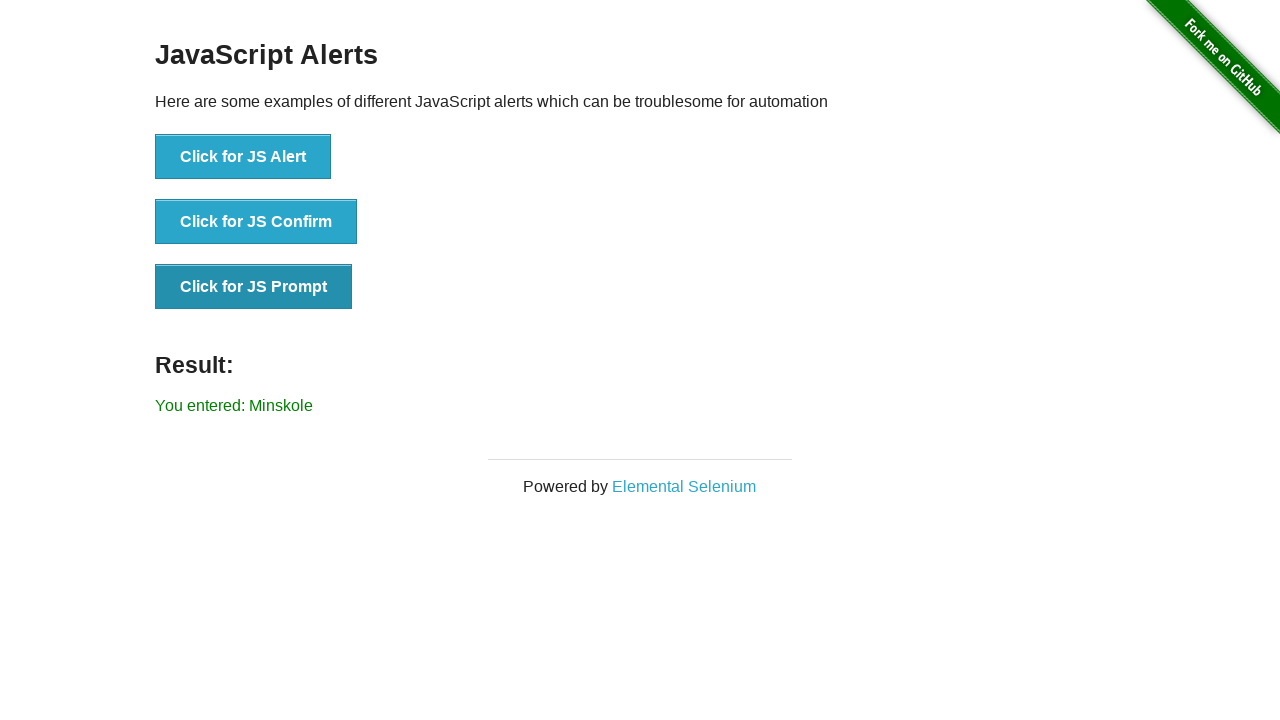

Result element loaded after prompt dialog interaction
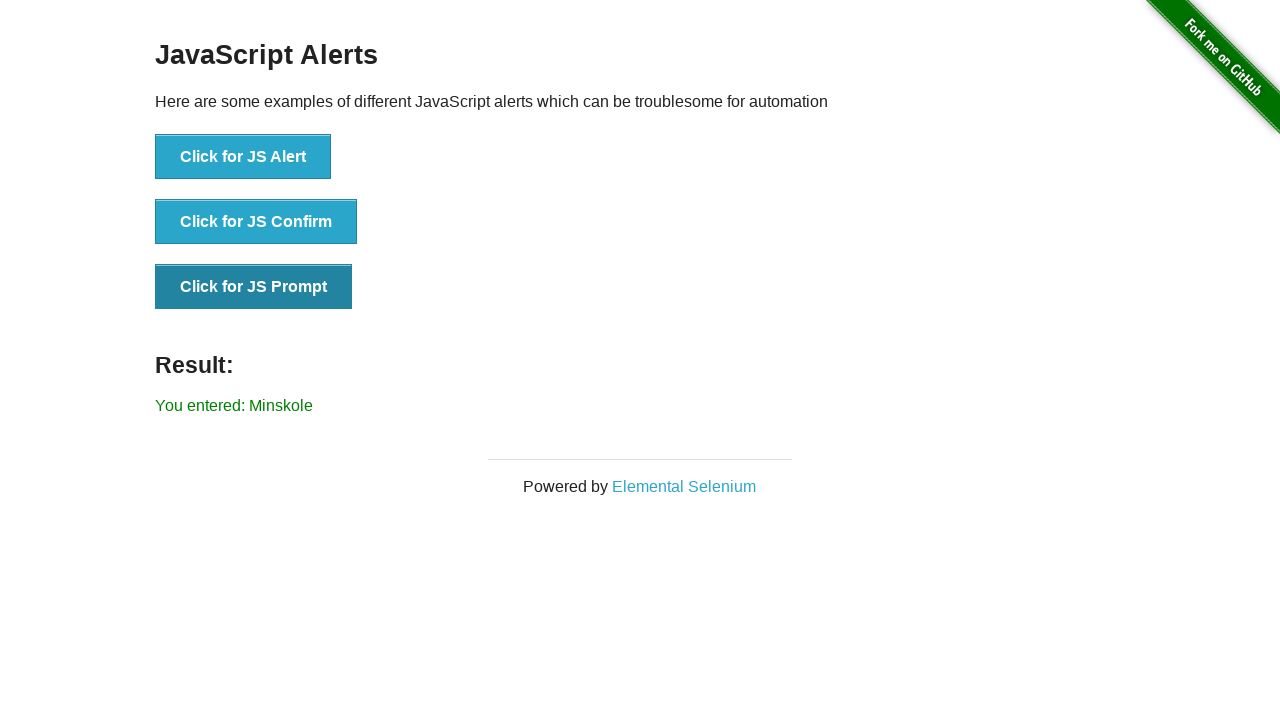

Verified result text displays 'You entered: Minskole'
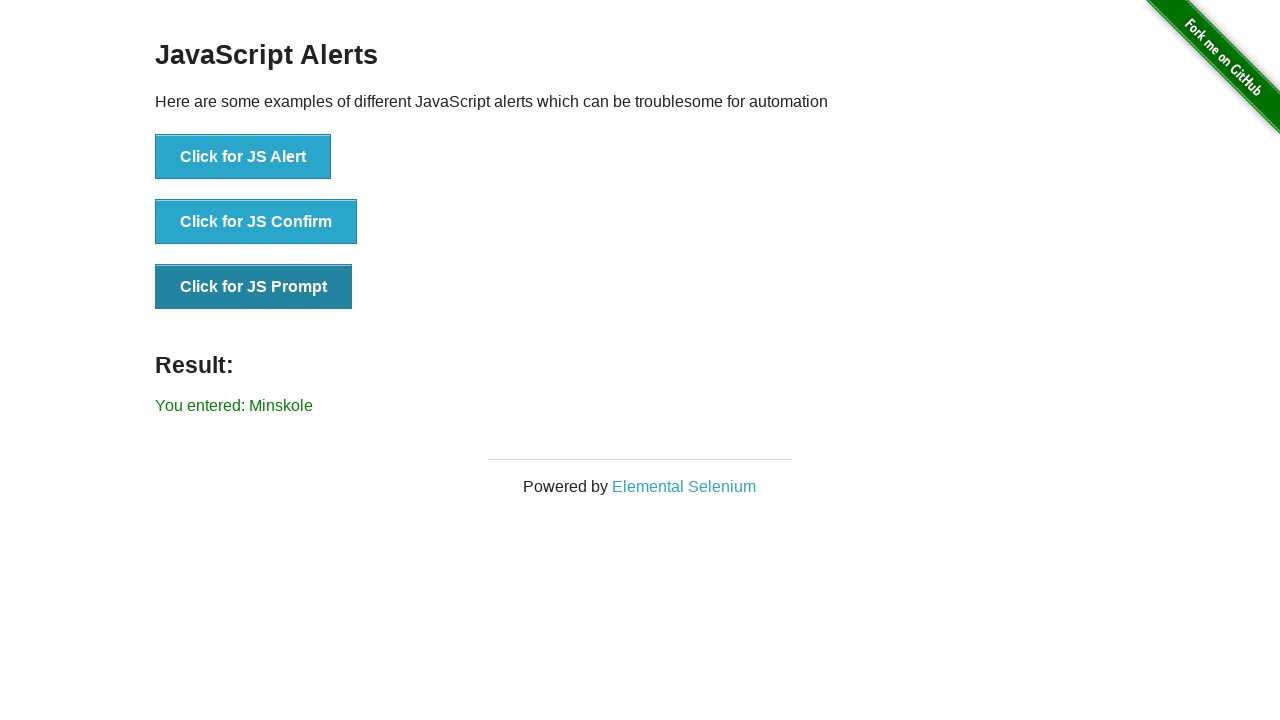

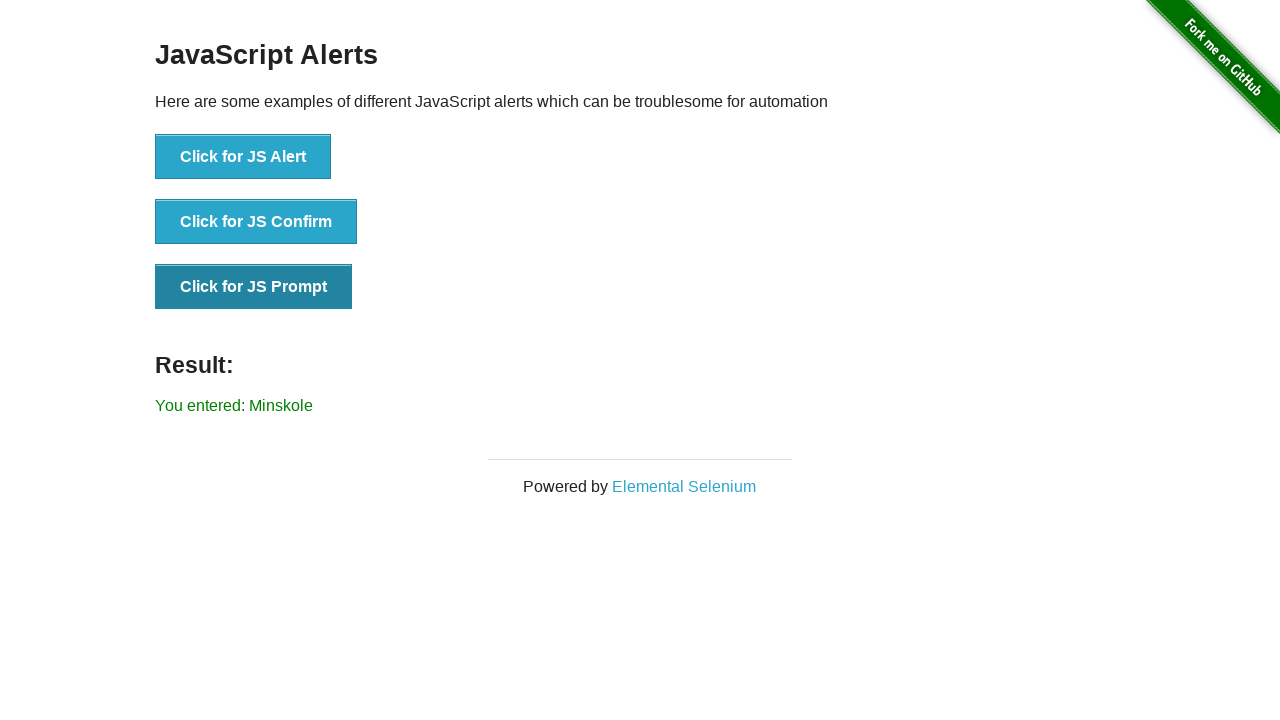